Tests mouse hover functionality by hovering over a button and a laptop link element

Starting URL: https://testautomationpractice.blogspot.com/

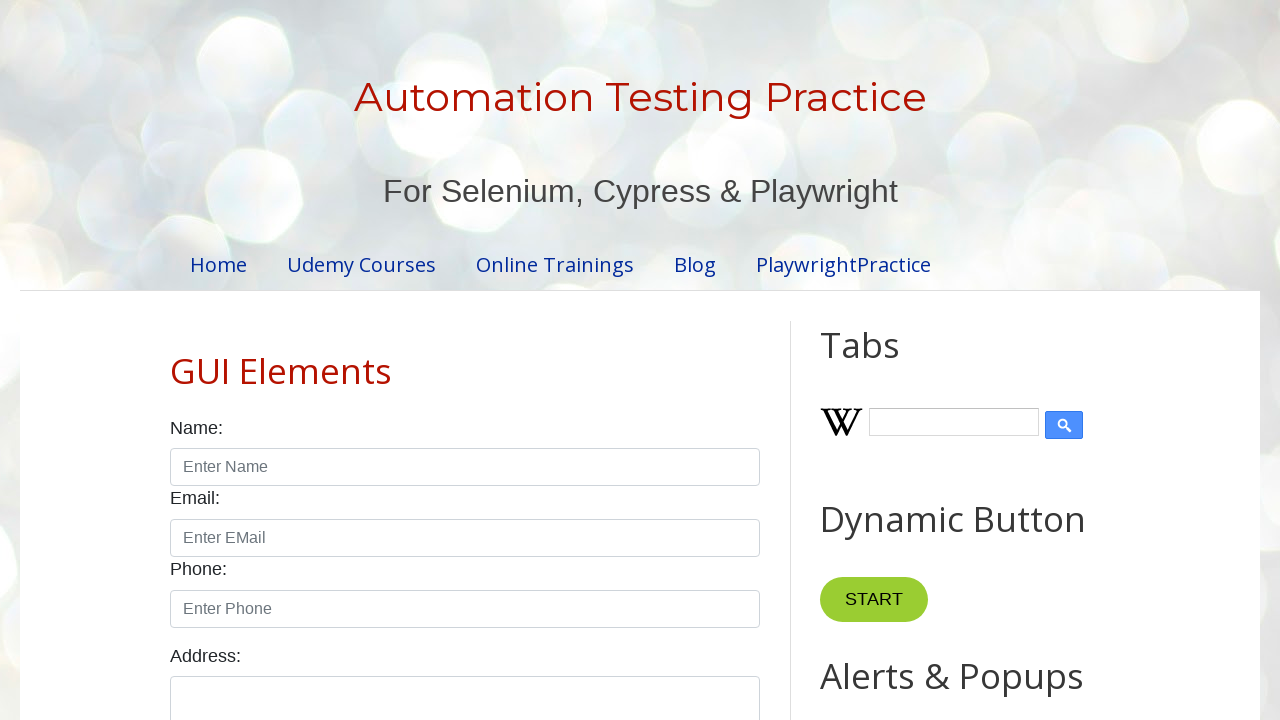

Hovered over the 'Point Me' button at (868, 360) on xpath=//button[normalize-space()='Point Me']
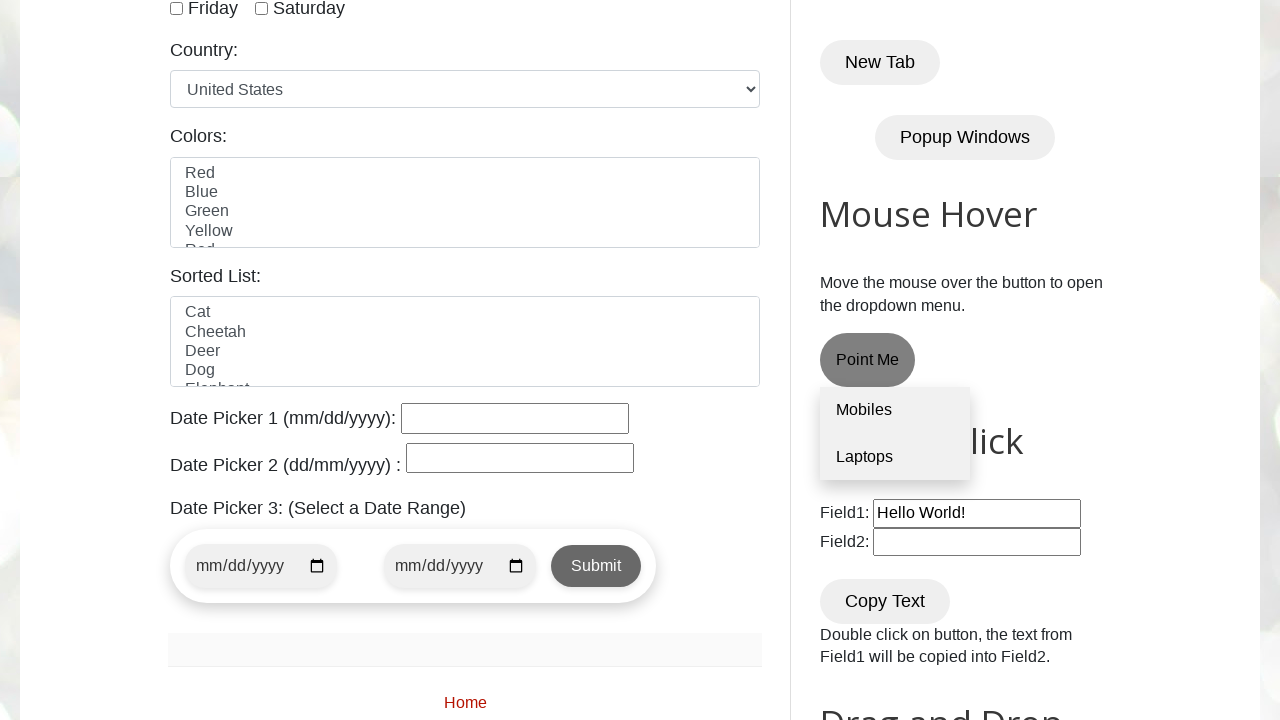

Hovered over the 'Laptops' link at (895, 457) on xpath=//a[normalize-space()='Laptops']
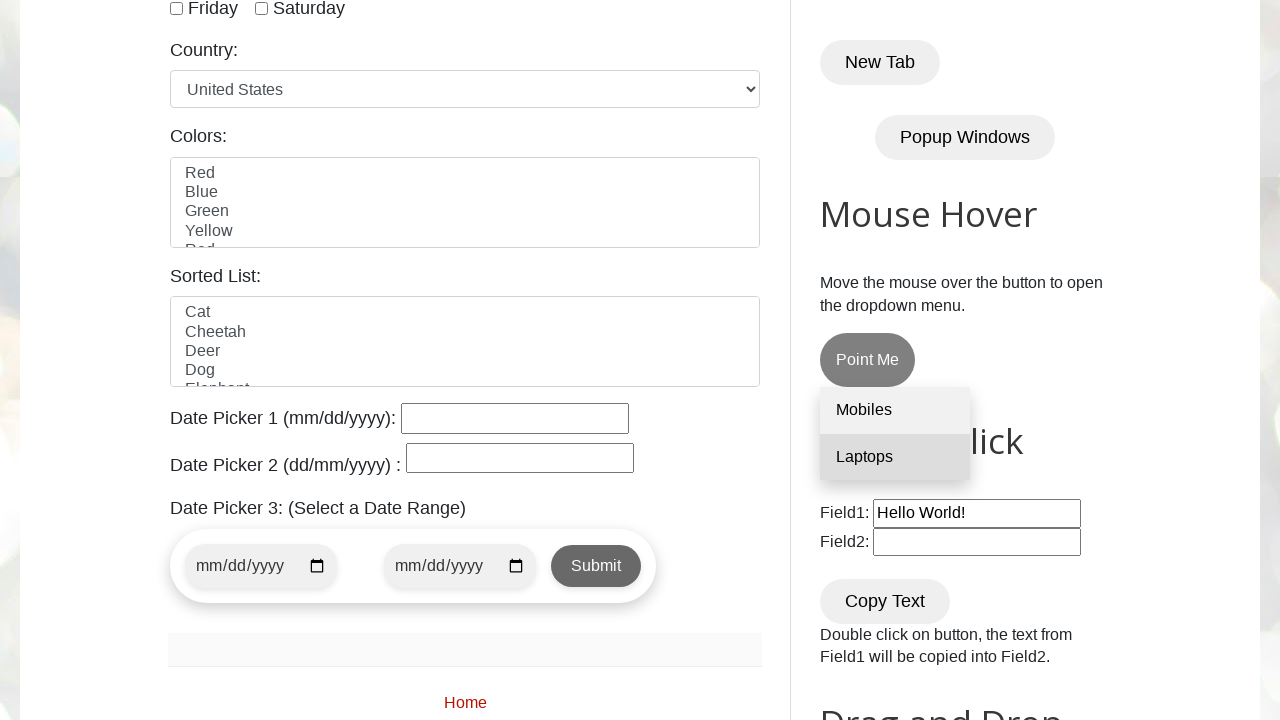

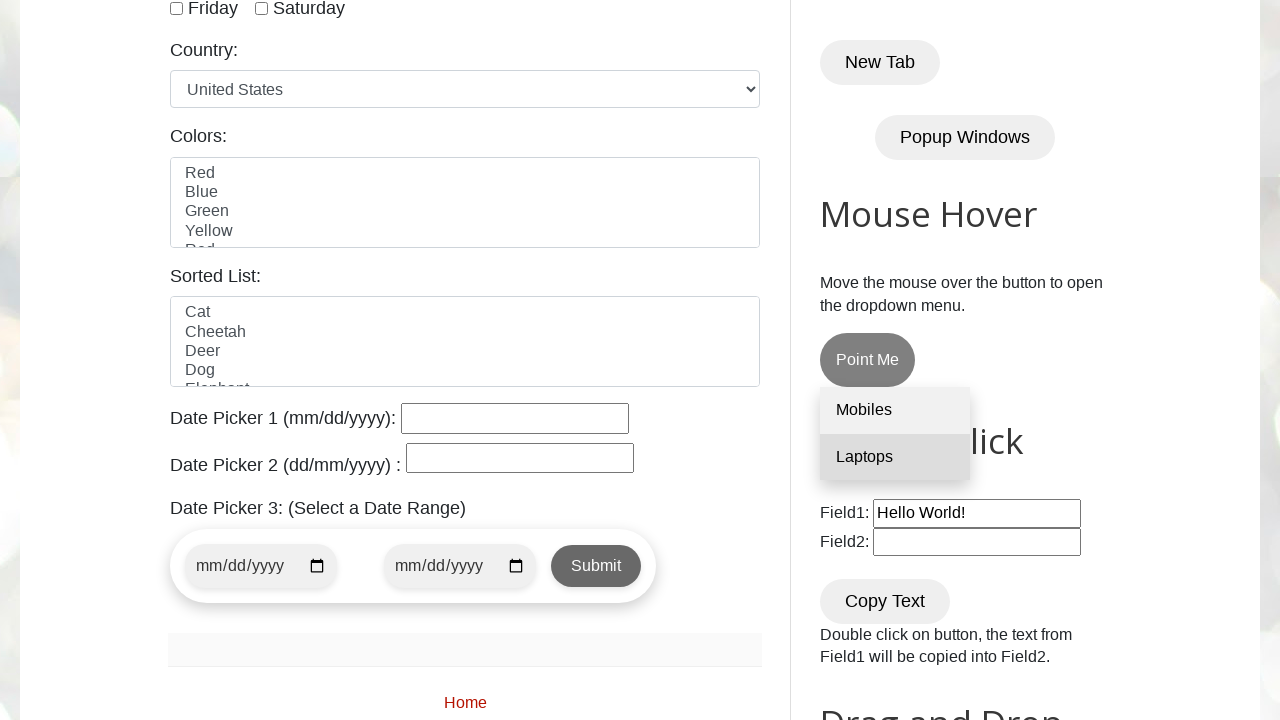